Tests that the clear completed button displays correct text

Starting URL: https://demo.playwright.dev/todomvc

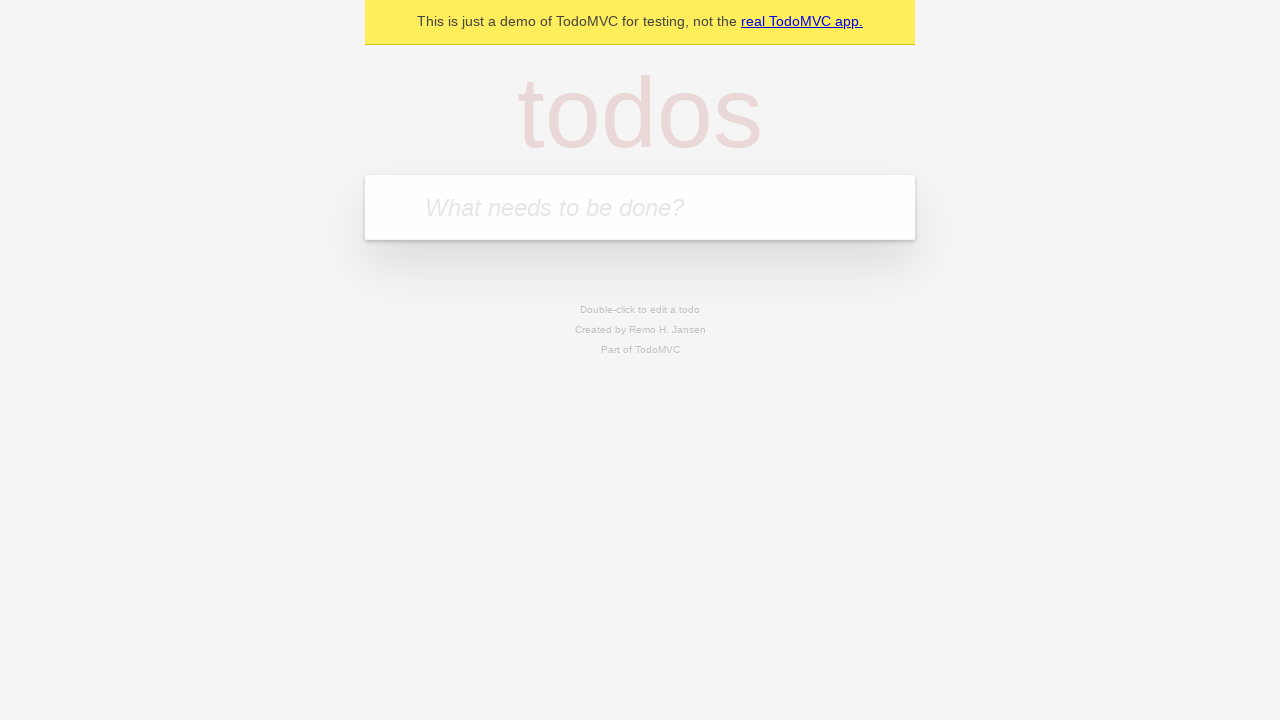

Filled first todo input with 'buy some cheese' on internal:attr=[placeholder="What needs to be done?"i]
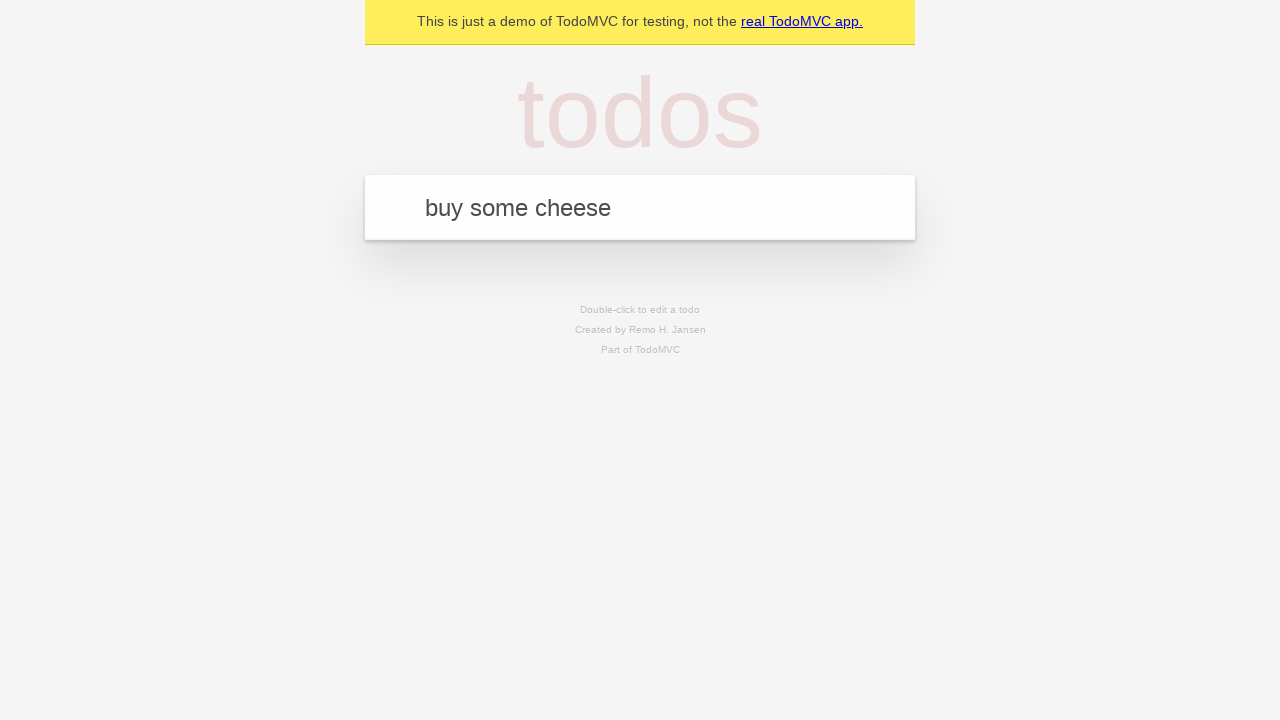

Pressed Enter to create first todo on internal:attr=[placeholder="What needs to be done?"i]
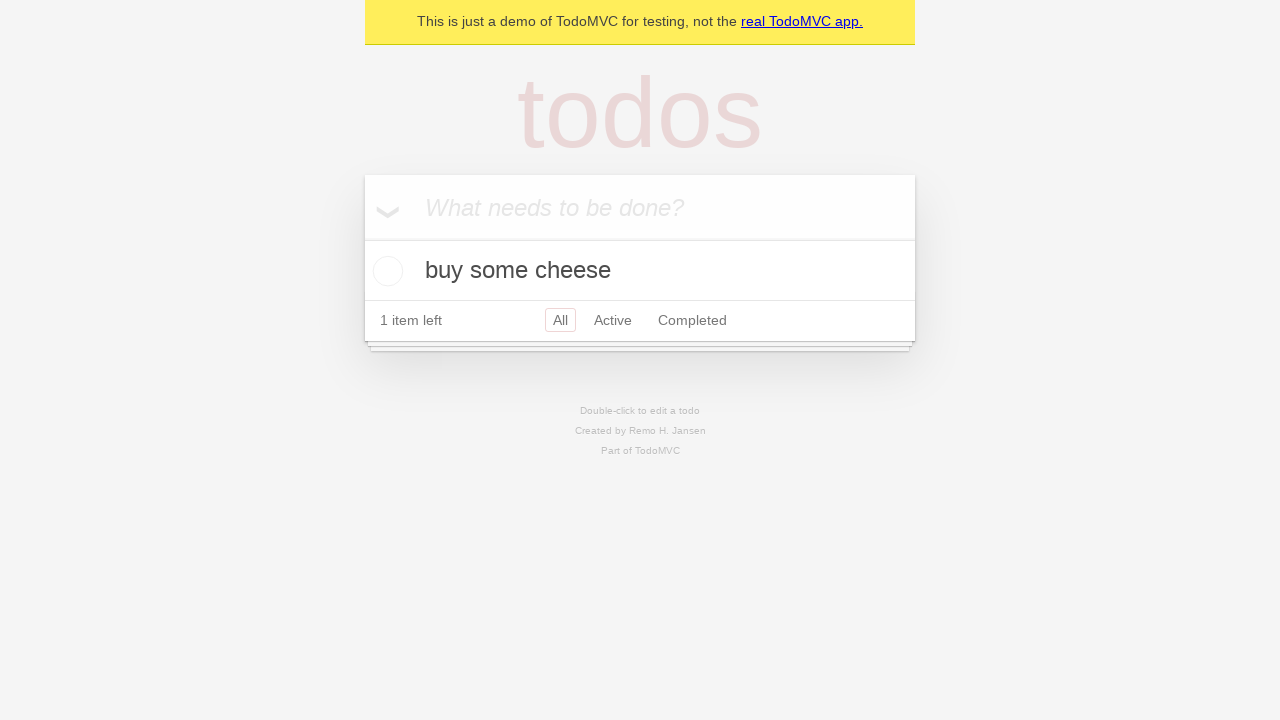

Filled second todo input with 'feed the cat' on internal:attr=[placeholder="What needs to be done?"i]
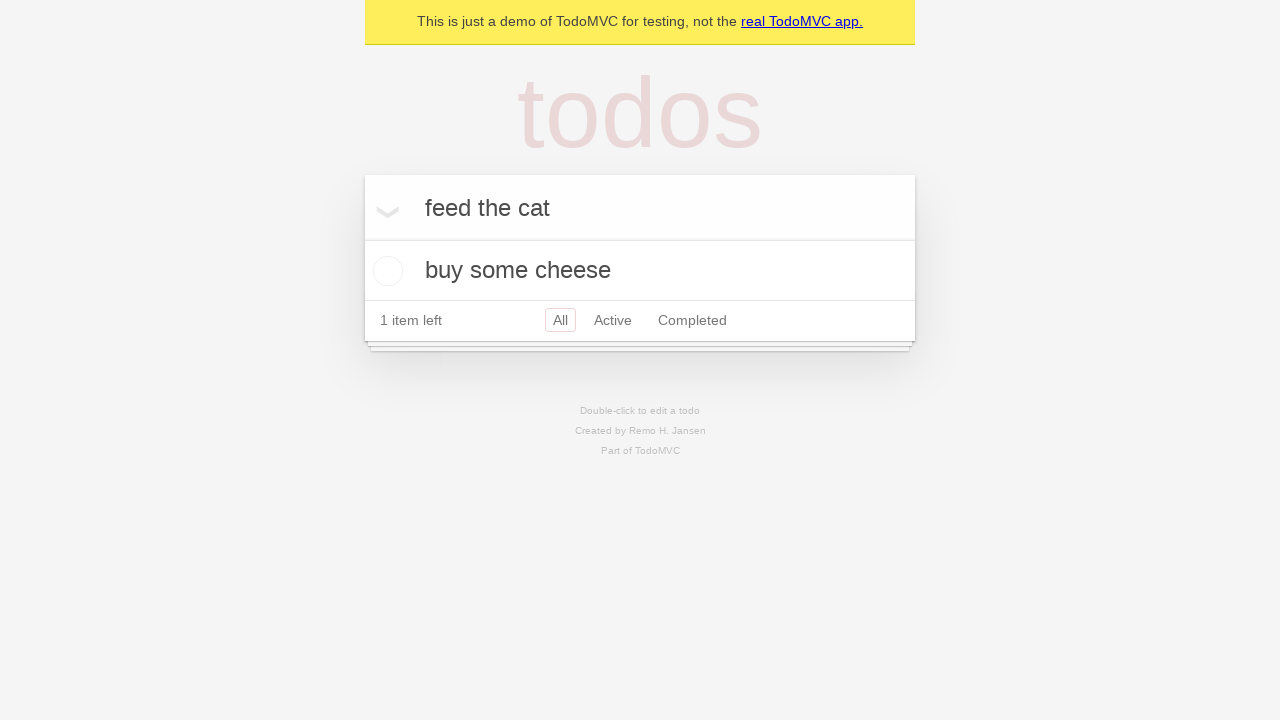

Pressed Enter to create second todo on internal:attr=[placeholder="What needs to be done?"i]
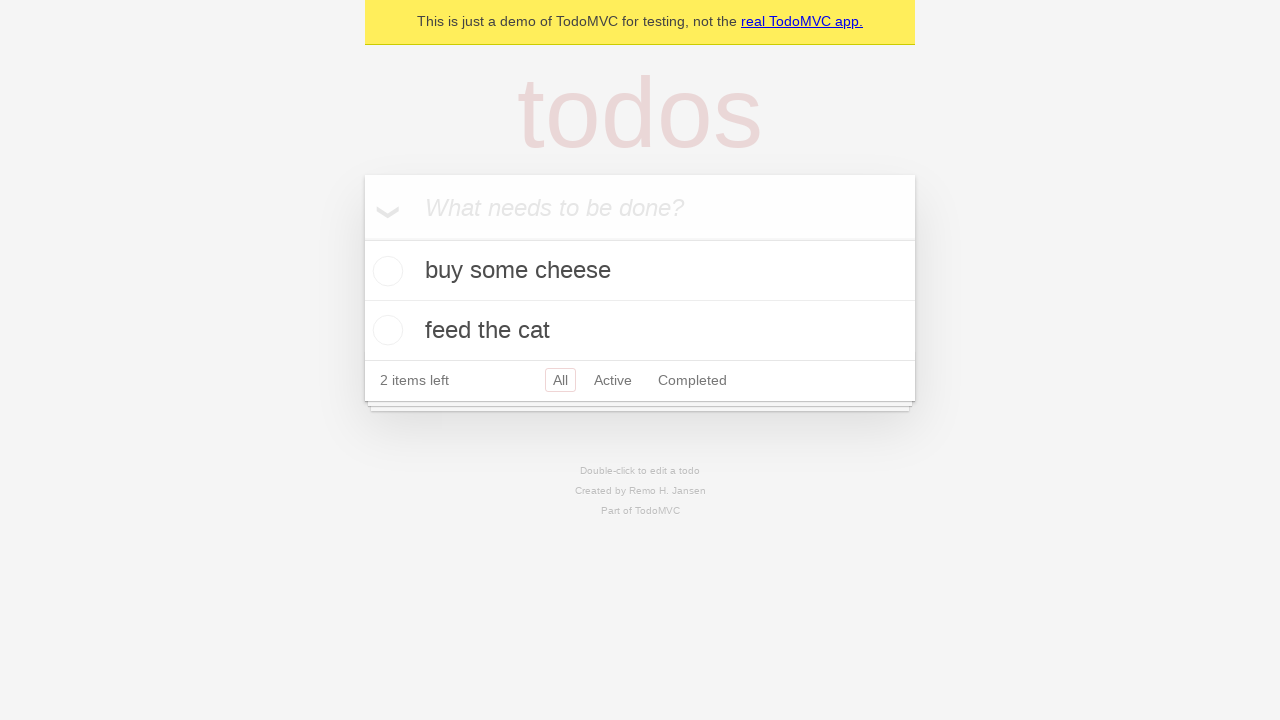

Filled third todo input with 'book a doctors appointment' on internal:attr=[placeholder="What needs to be done?"i]
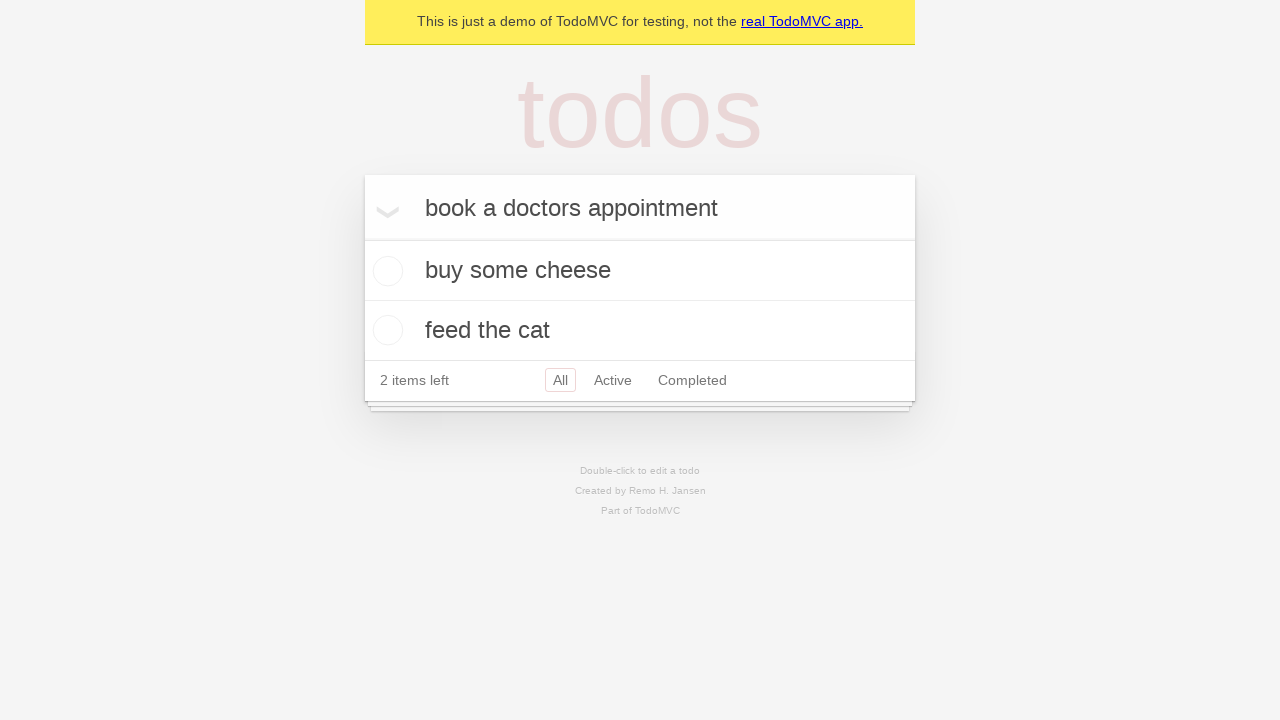

Pressed Enter to create third todo on internal:attr=[placeholder="What needs to be done?"i]
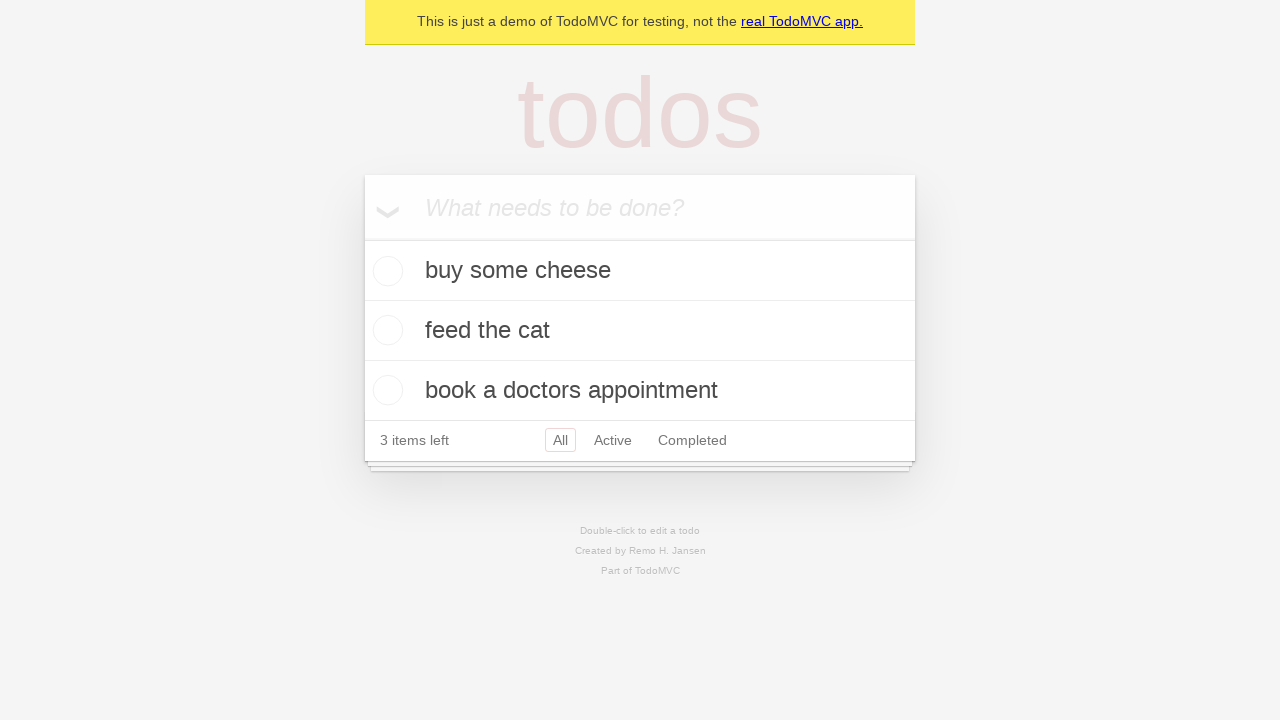

Waited for all 3 todos to be visible
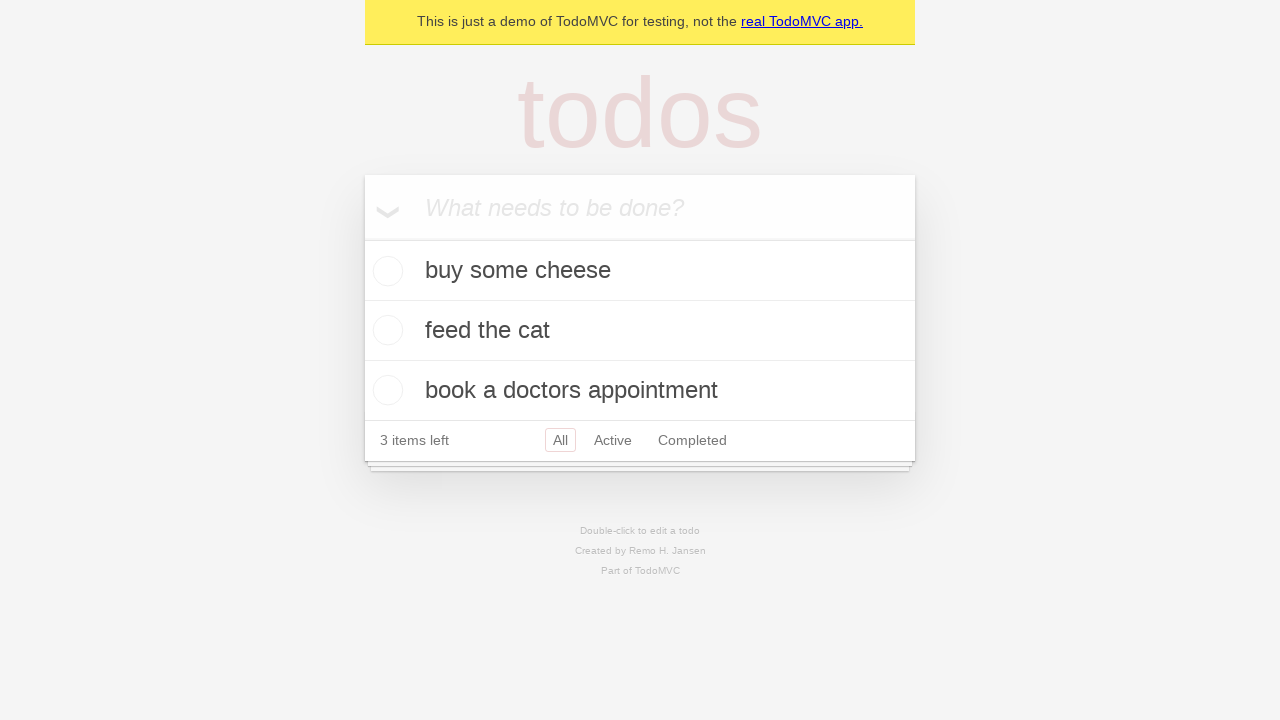

Checked first todo to mark it as completed at (385, 271) on .todo-list li .toggle >> nth=0
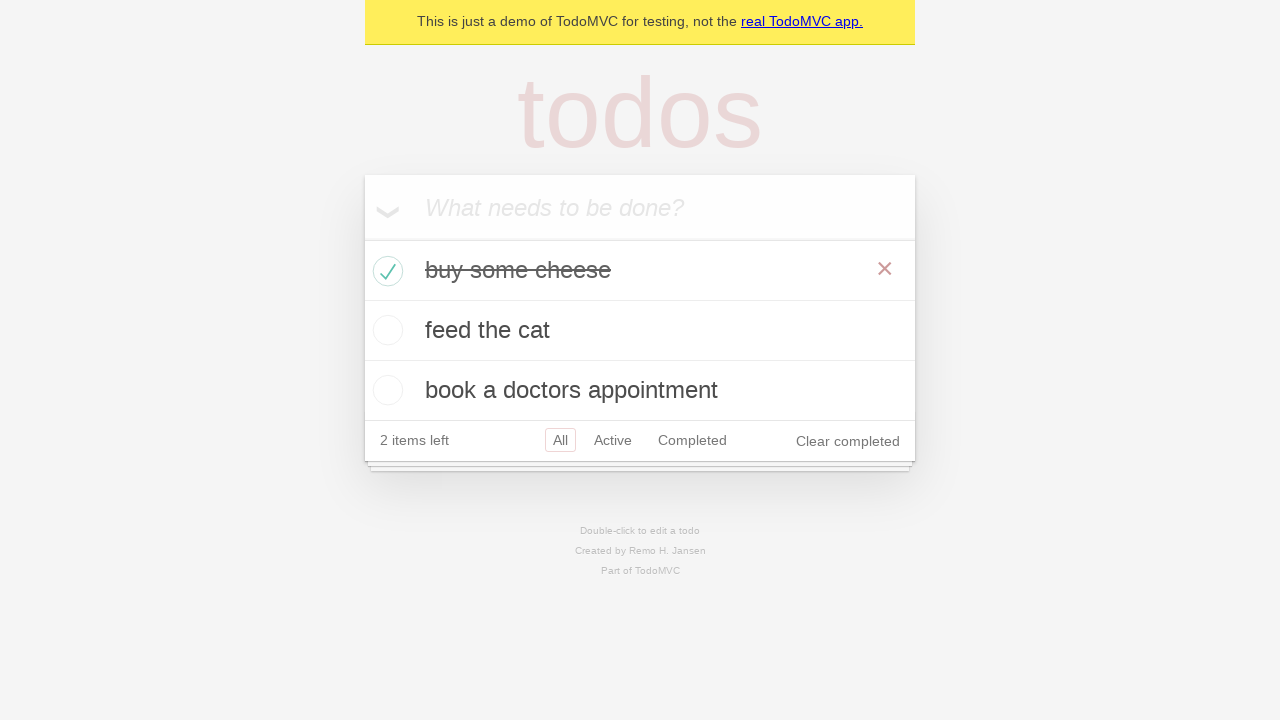

Clear completed button appeared after checking first todo
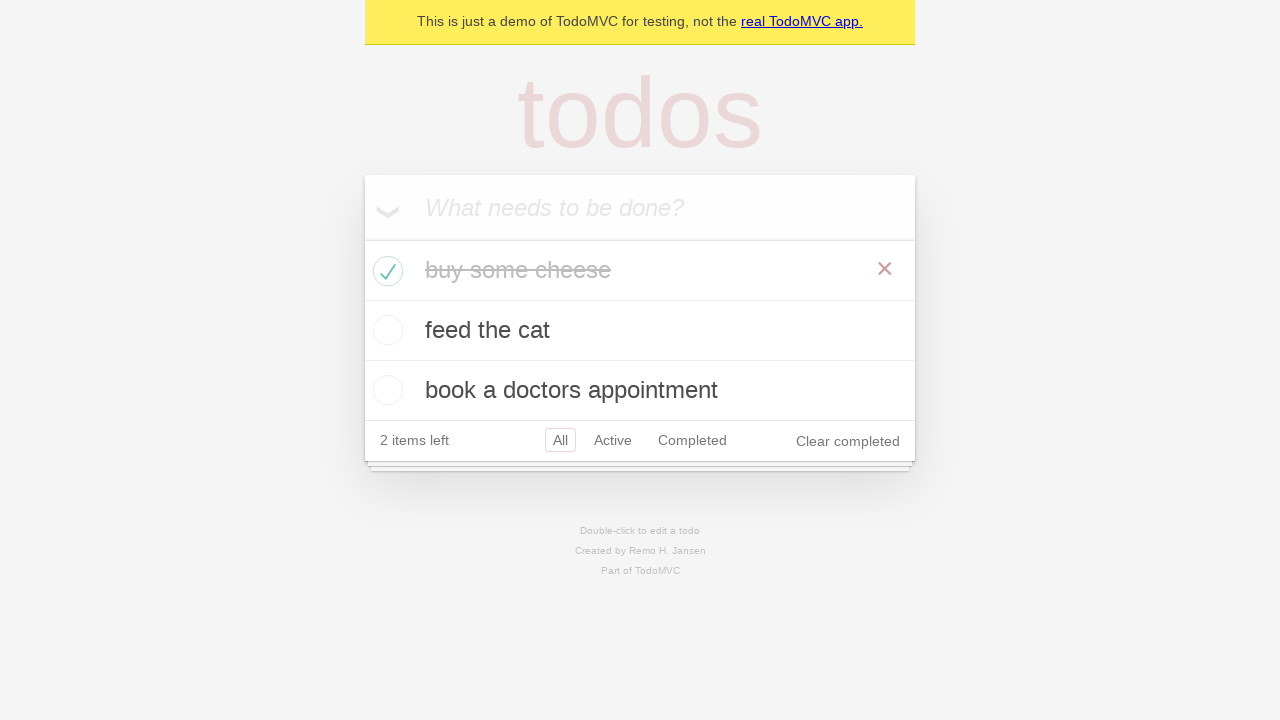

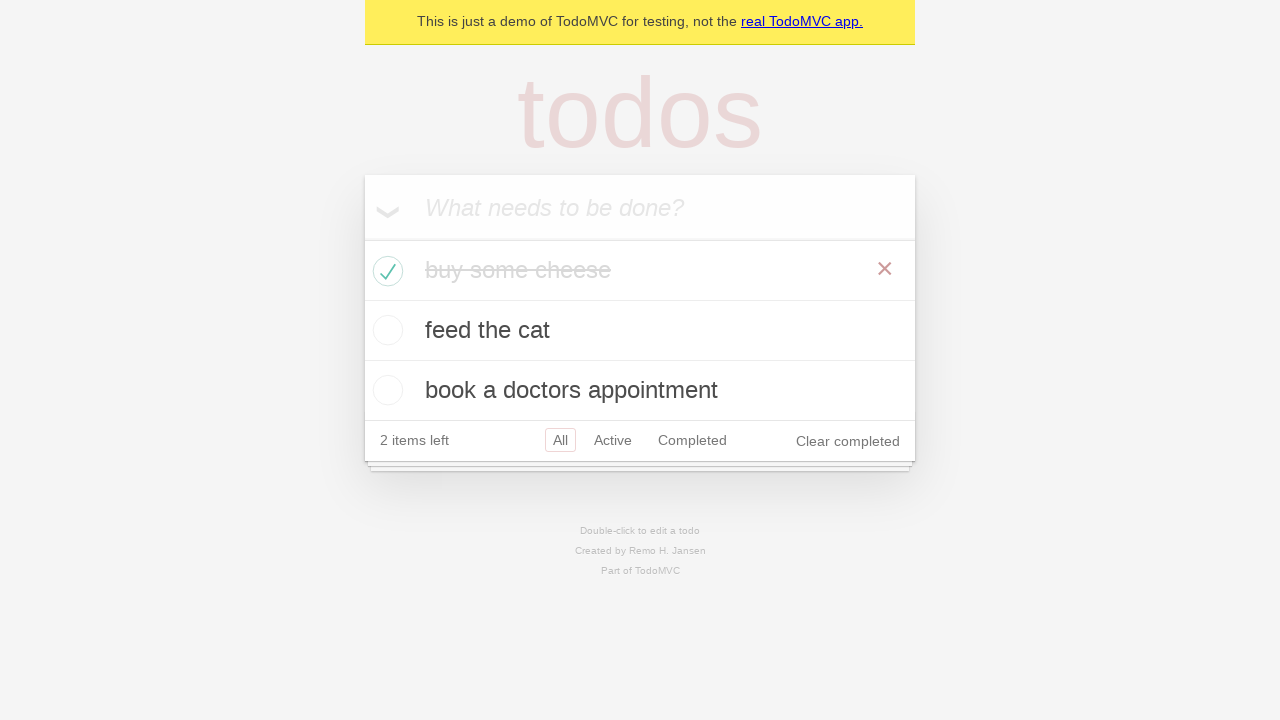